Tests CSS selector locating by ID by filling the first name field in a practice form

Starting URL: https://demoqa.com/automation-practice-form

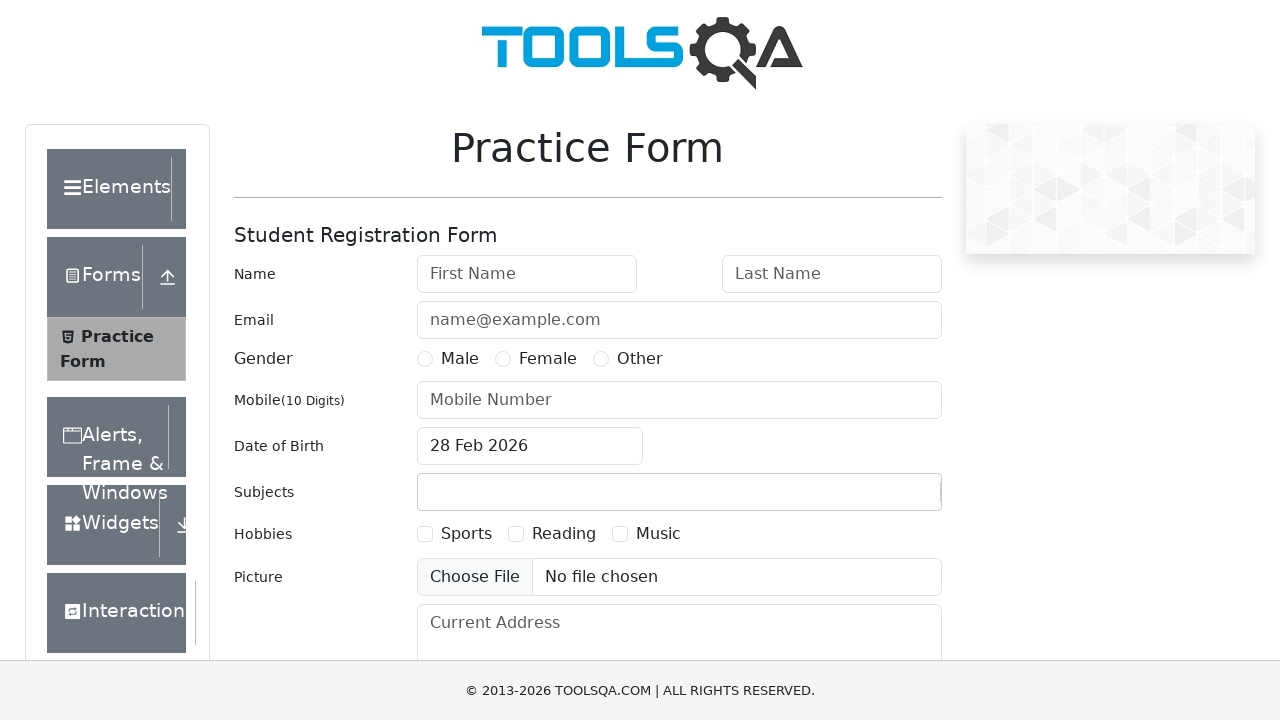

Filled first name field with 'Miing' using CSS ID selector on input[id='firstName']
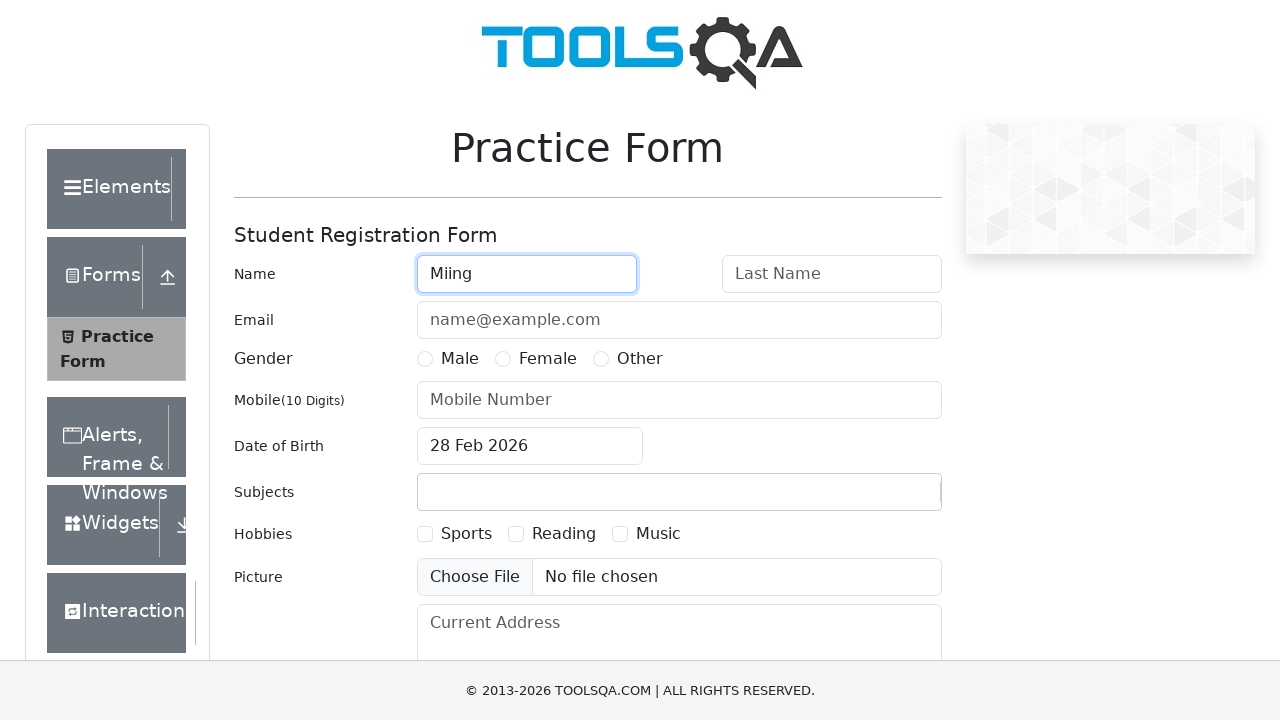

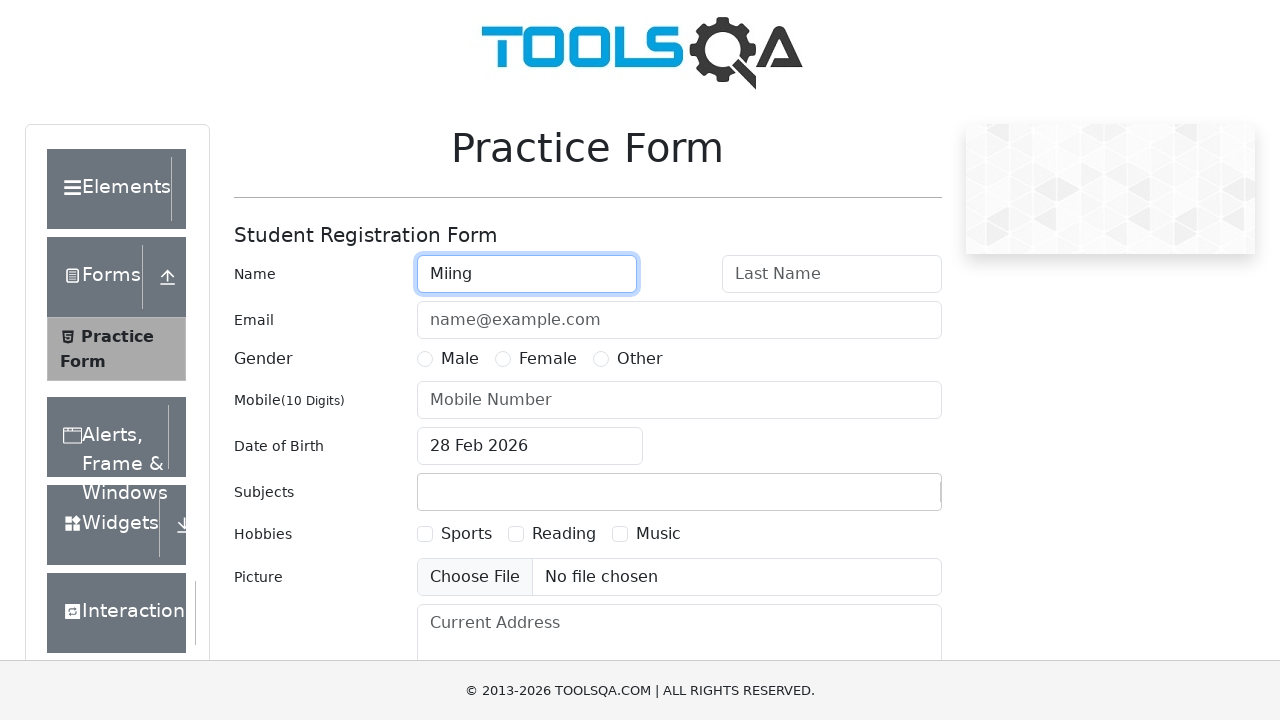